Tests that the Clear completed button displays correctly when items are completed

Starting URL: https://demo.playwright.dev/todomvc

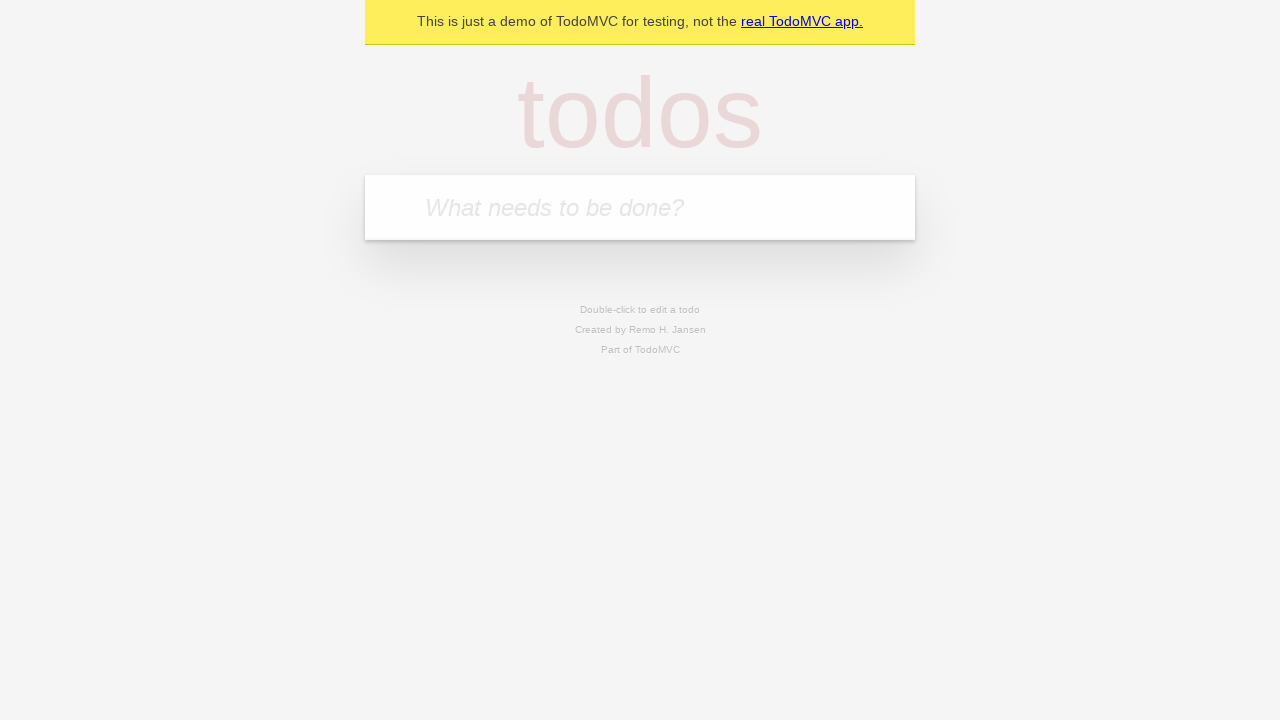

Filled todo input with 'buy some cheese' on internal:attr=[placeholder="What needs to be done?"i]
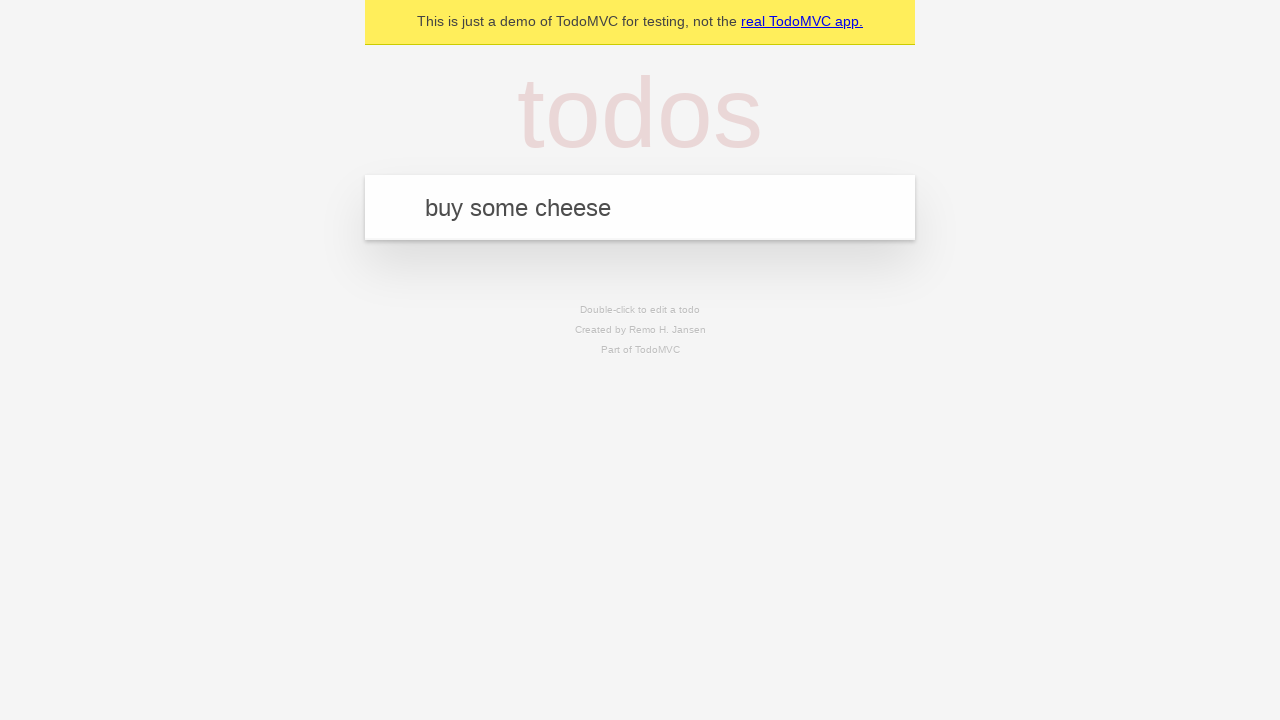

Pressed Enter to create first todo on internal:attr=[placeholder="What needs to be done?"i]
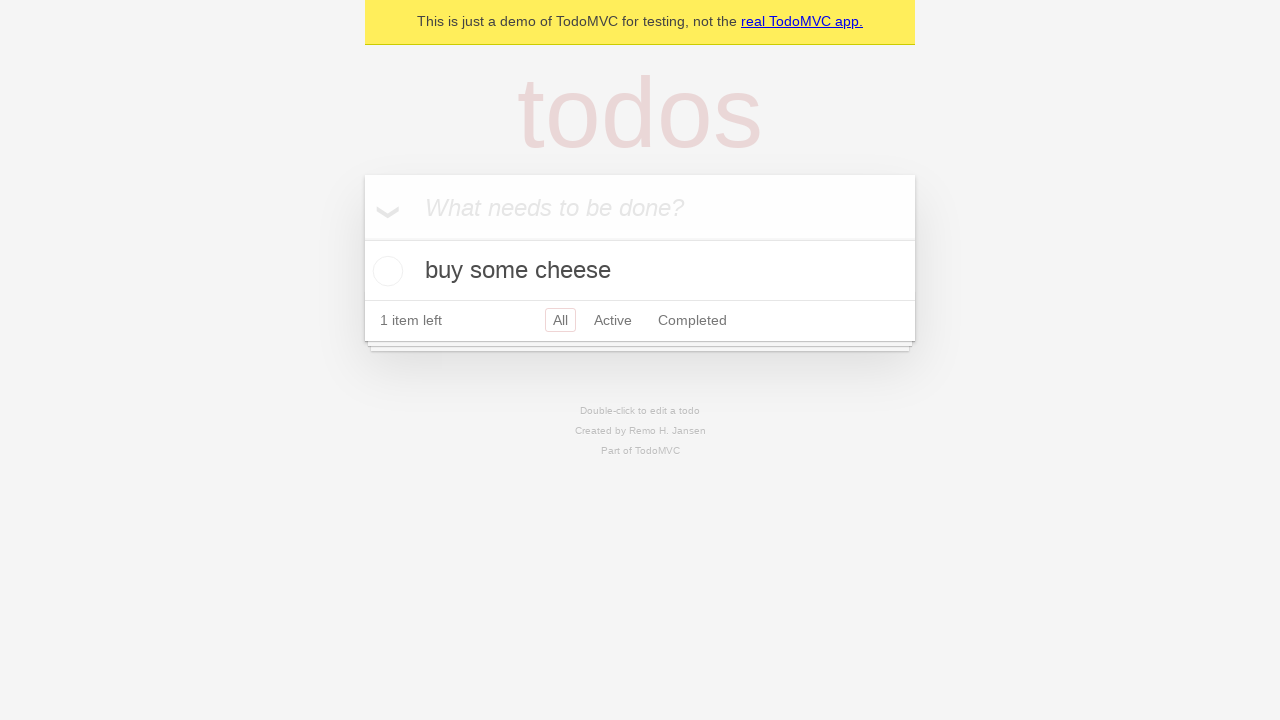

Filled todo input with 'feed the cat' on internal:attr=[placeholder="What needs to be done?"i]
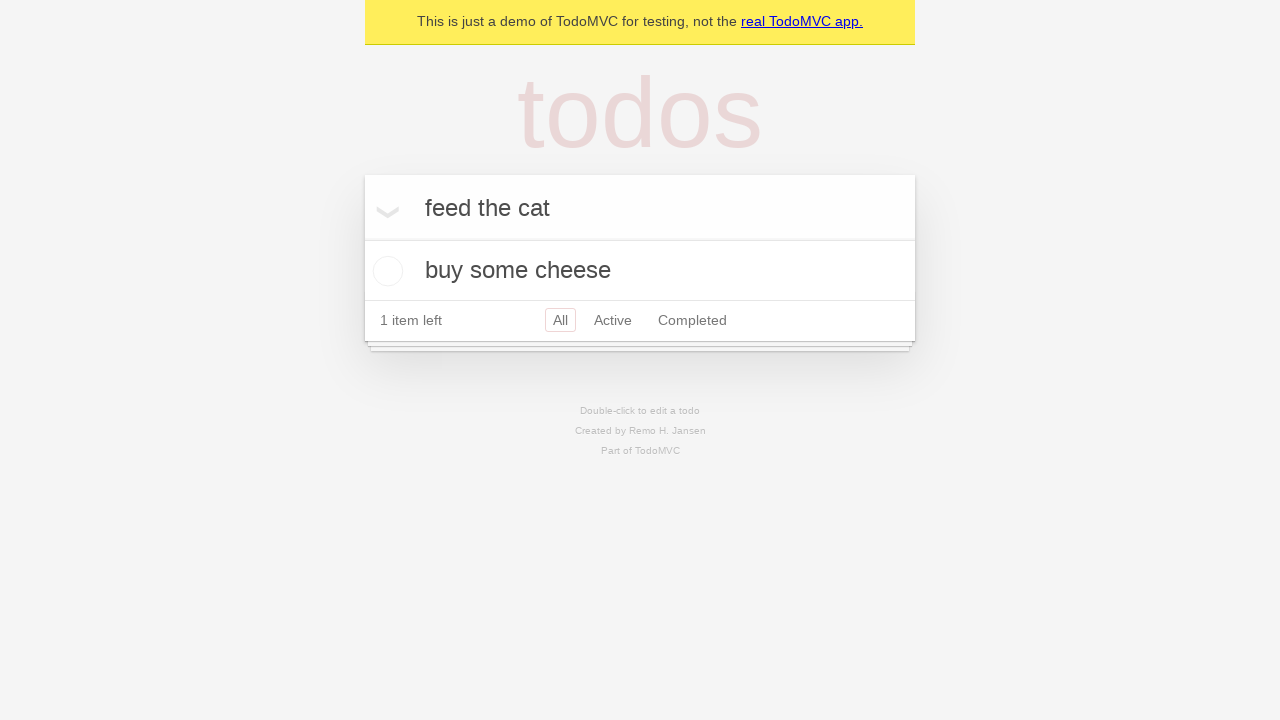

Pressed Enter to create second todo on internal:attr=[placeholder="What needs to be done?"i]
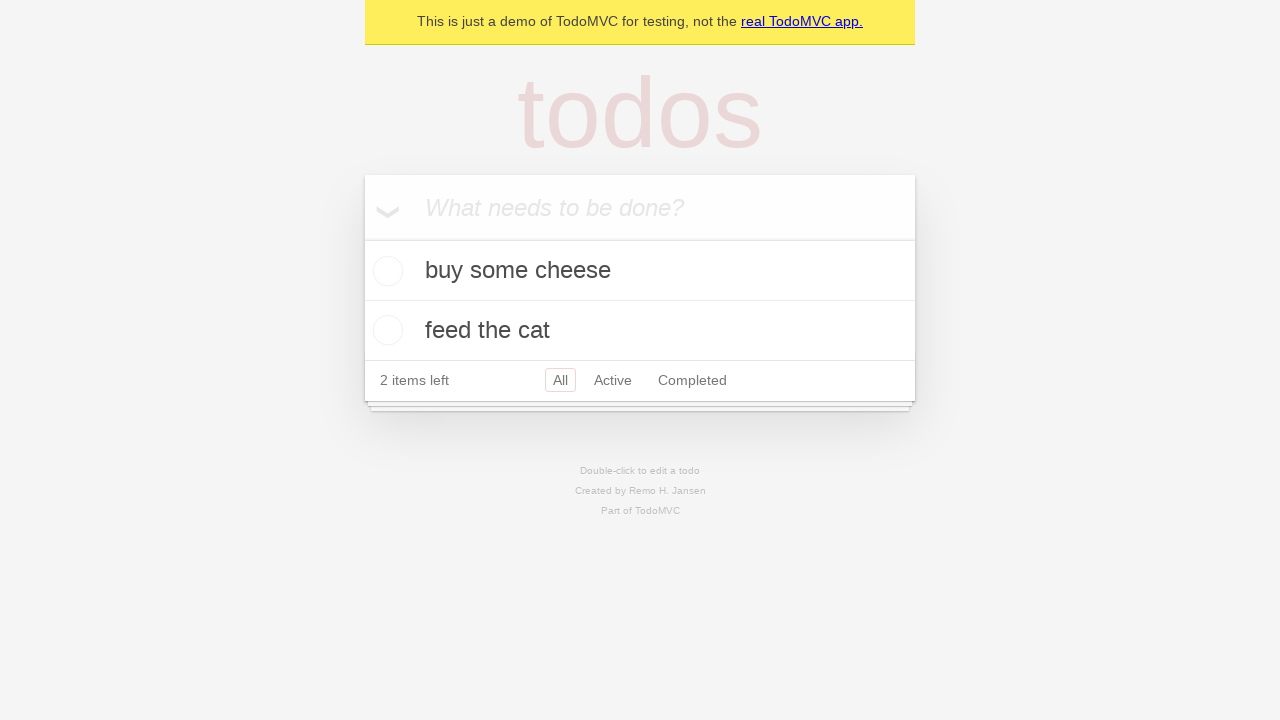

Filled todo input with 'book a doctors appointment' on internal:attr=[placeholder="What needs to be done?"i]
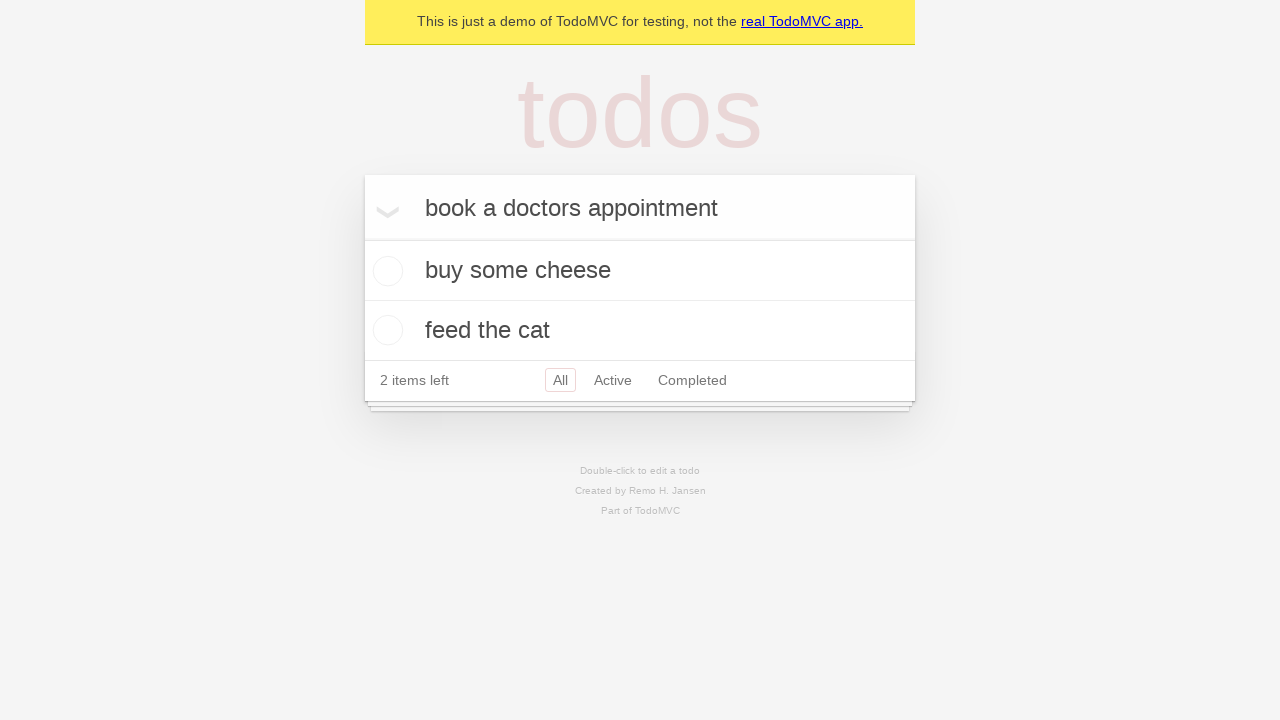

Pressed Enter to create third todo on internal:attr=[placeholder="What needs to be done?"i]
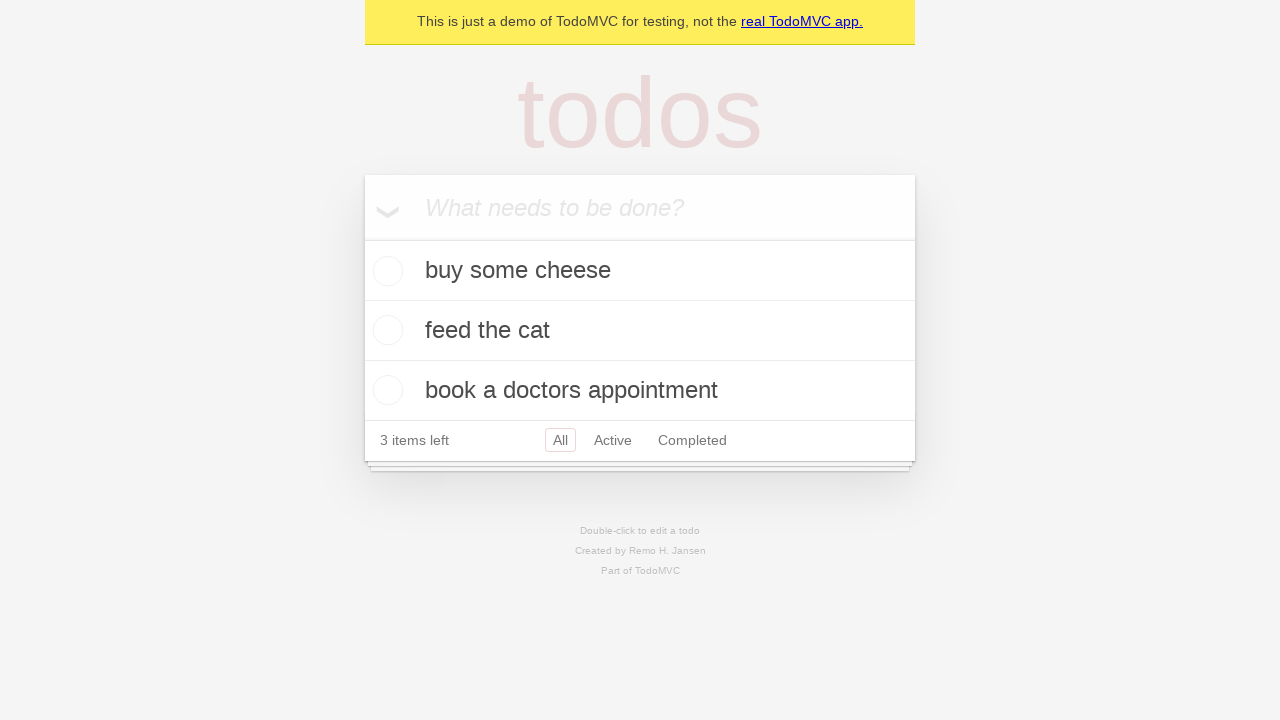

Checked the first todo as completed at (385, 271) on .todo-list li .toggle >> nth=0
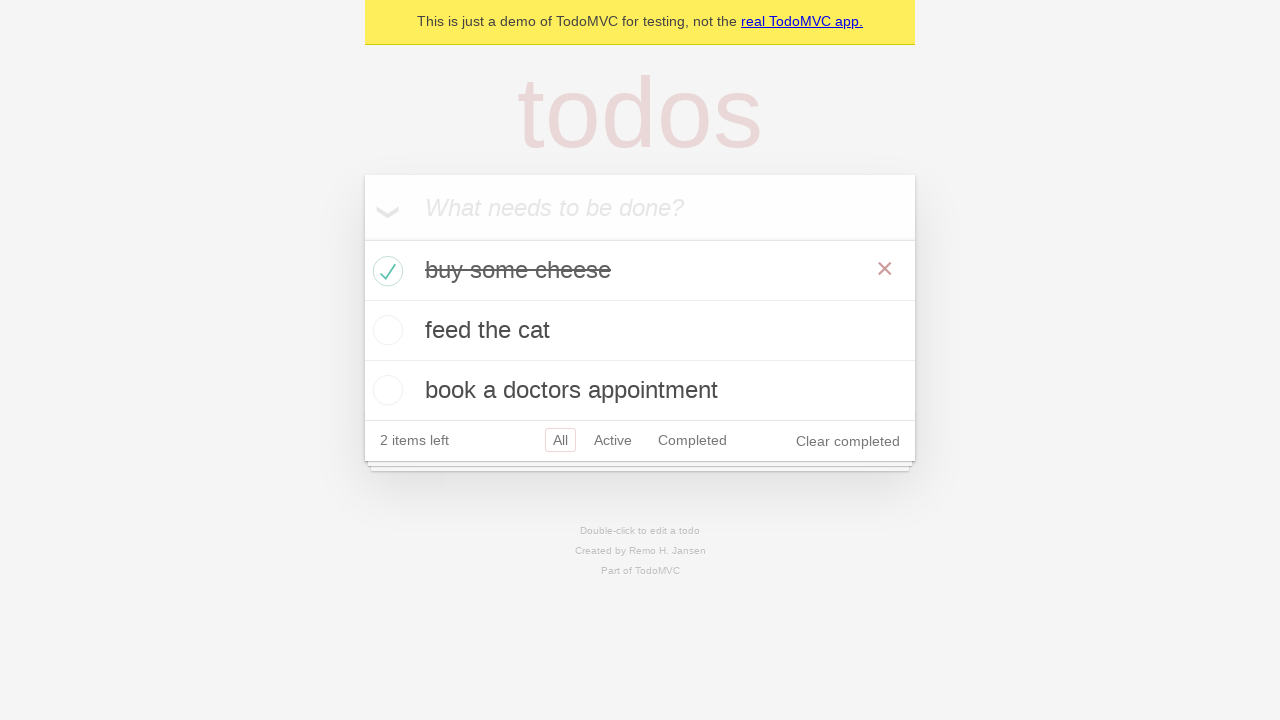

Clear completed button is now visible
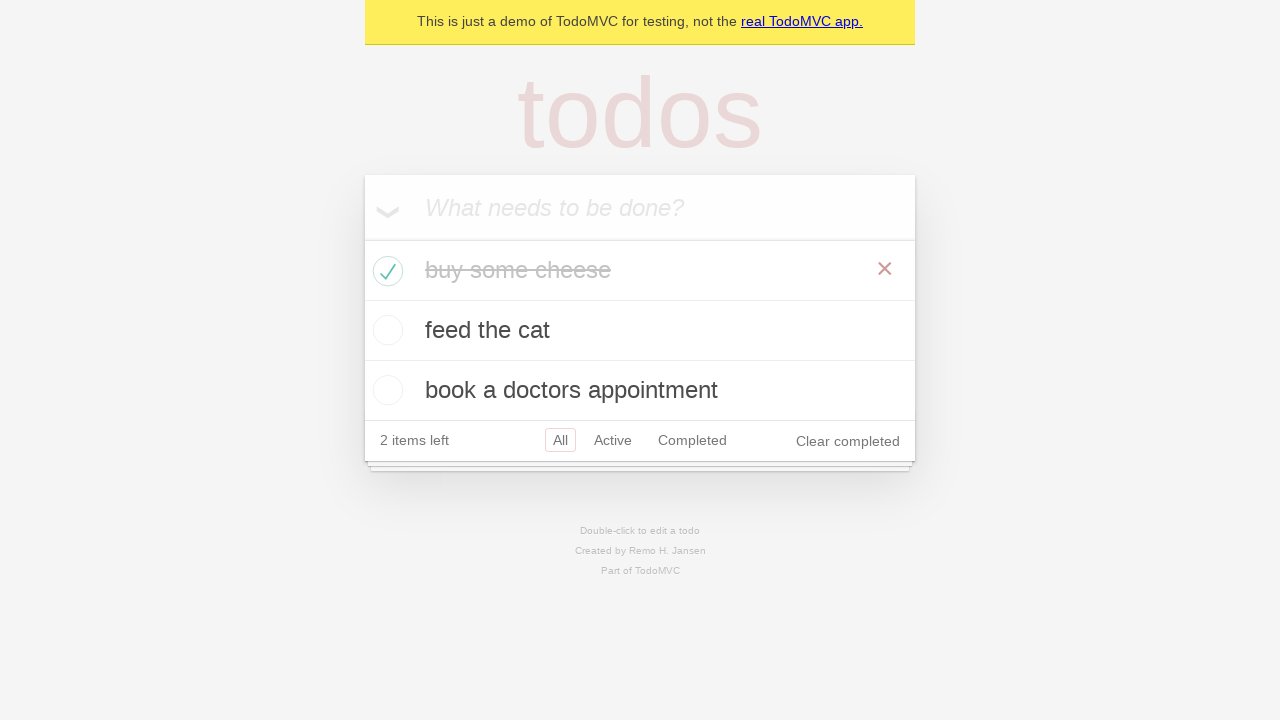

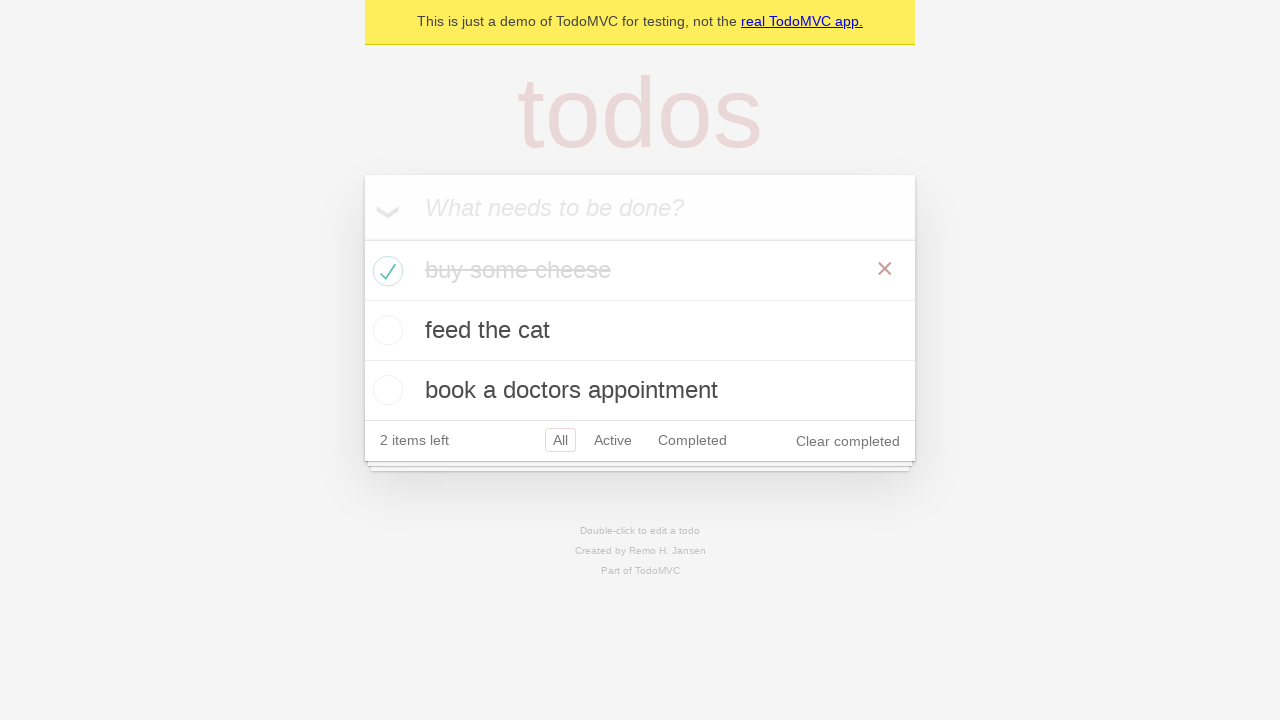